Tests window handling by opening a new window via link click, verifying the new window title, then closing it and returning to the main window to perform page scrolling

Starting URL: https://the-internet.herokuapp.com/windows

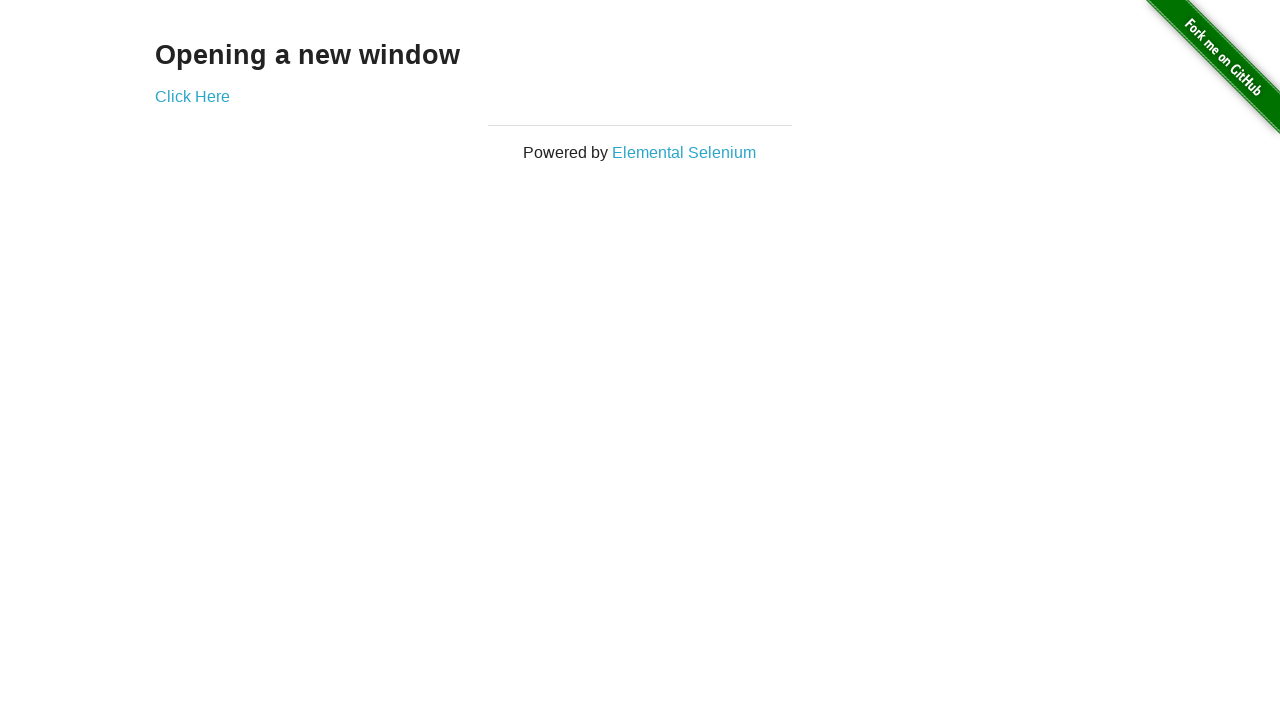

Stored main window handle
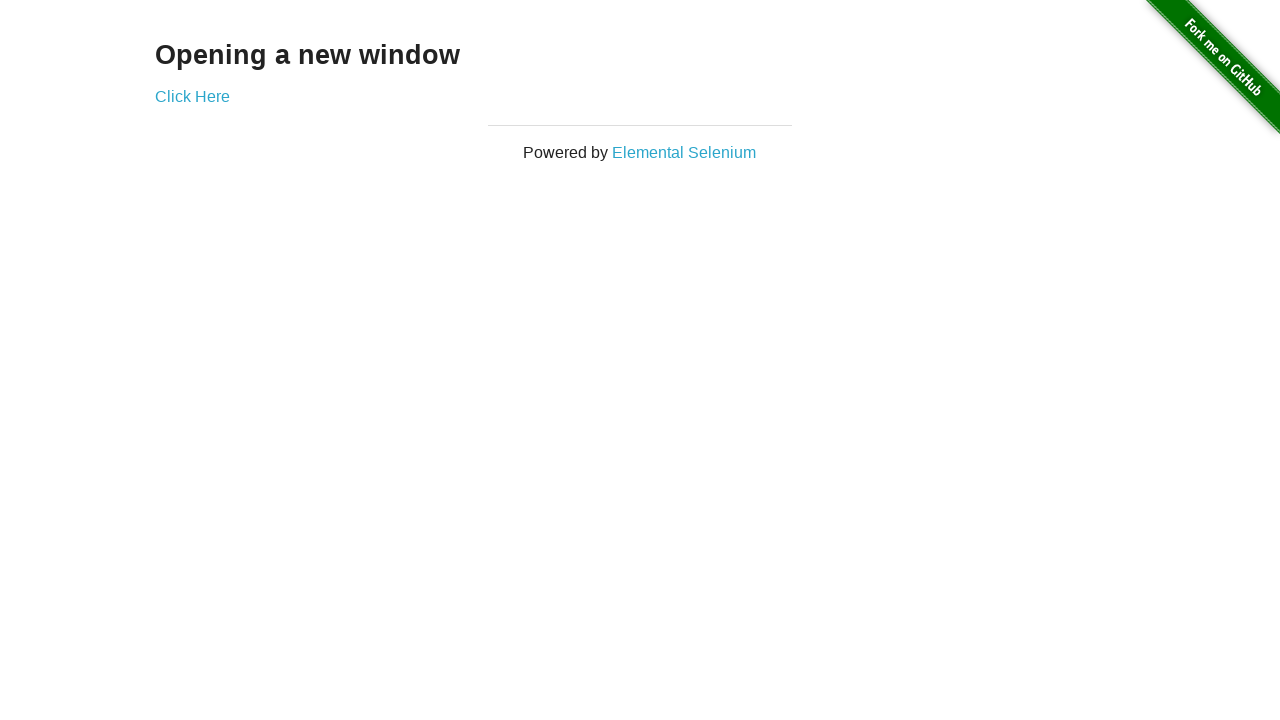

Clicked 'Click Here' link to open new window at (192, 96) on text='Click Here'
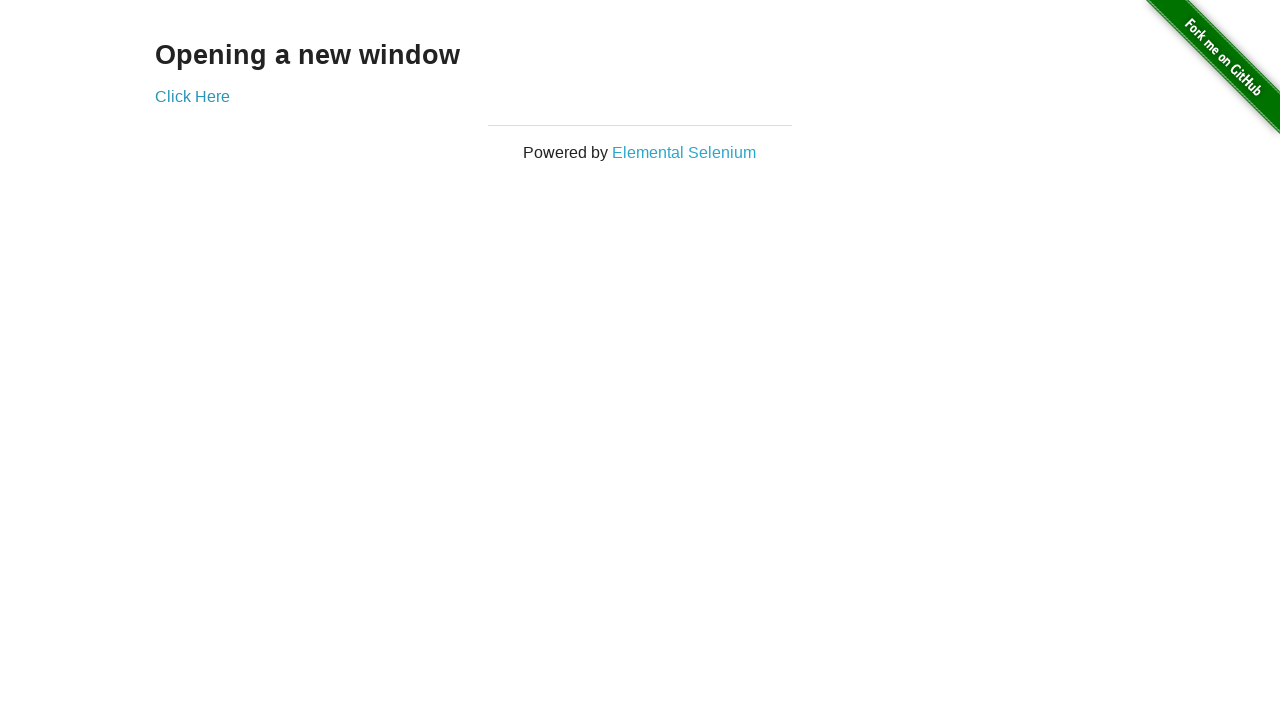

New window popup captured
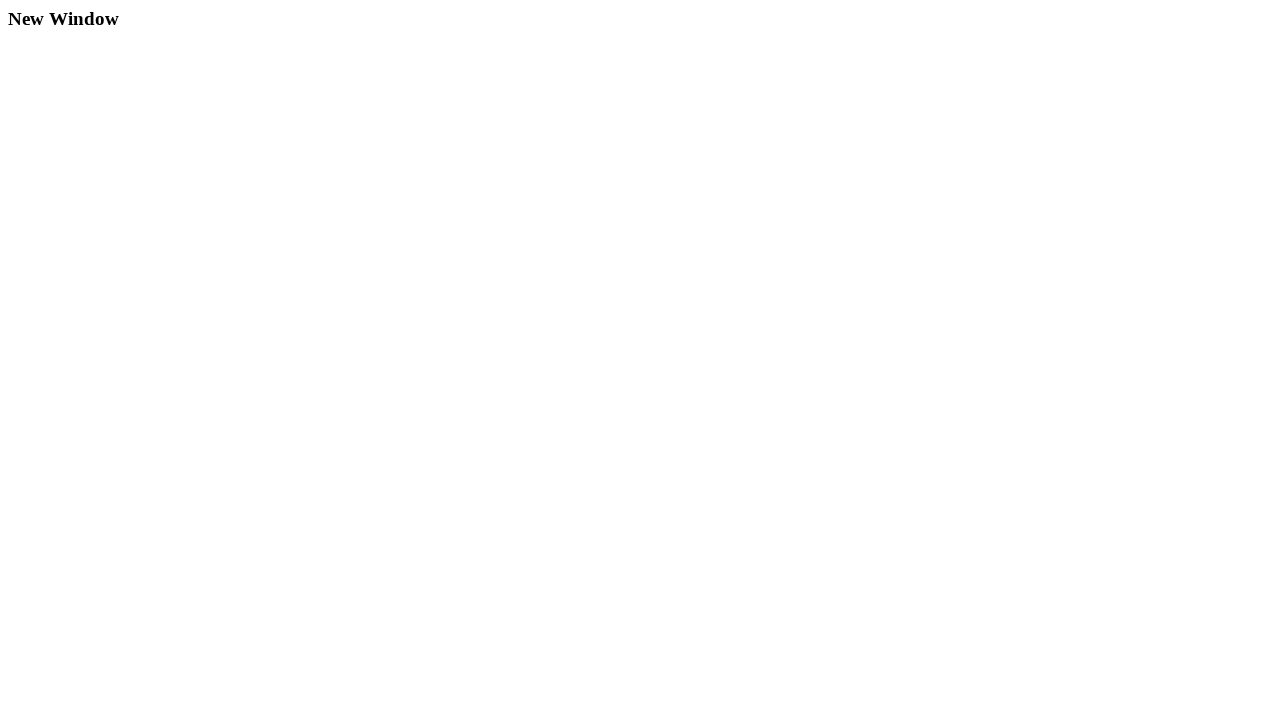

Verified new window title contains 'New Window'
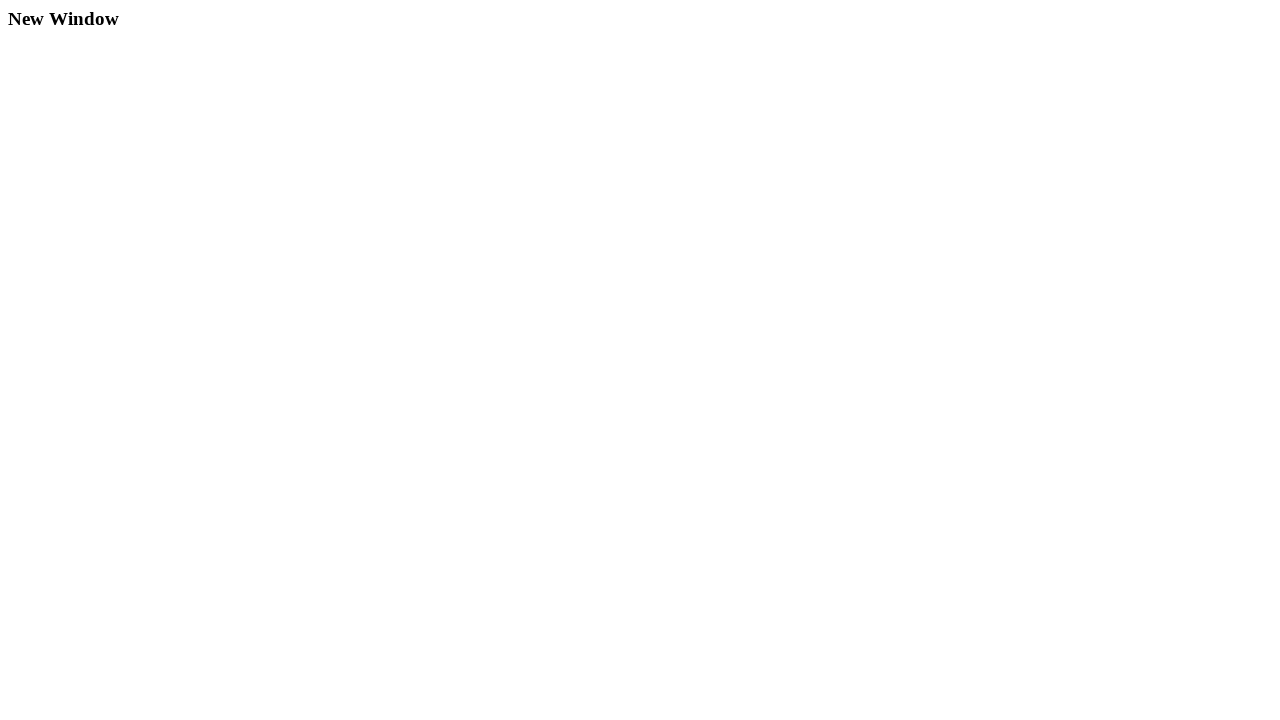

Closed the new window
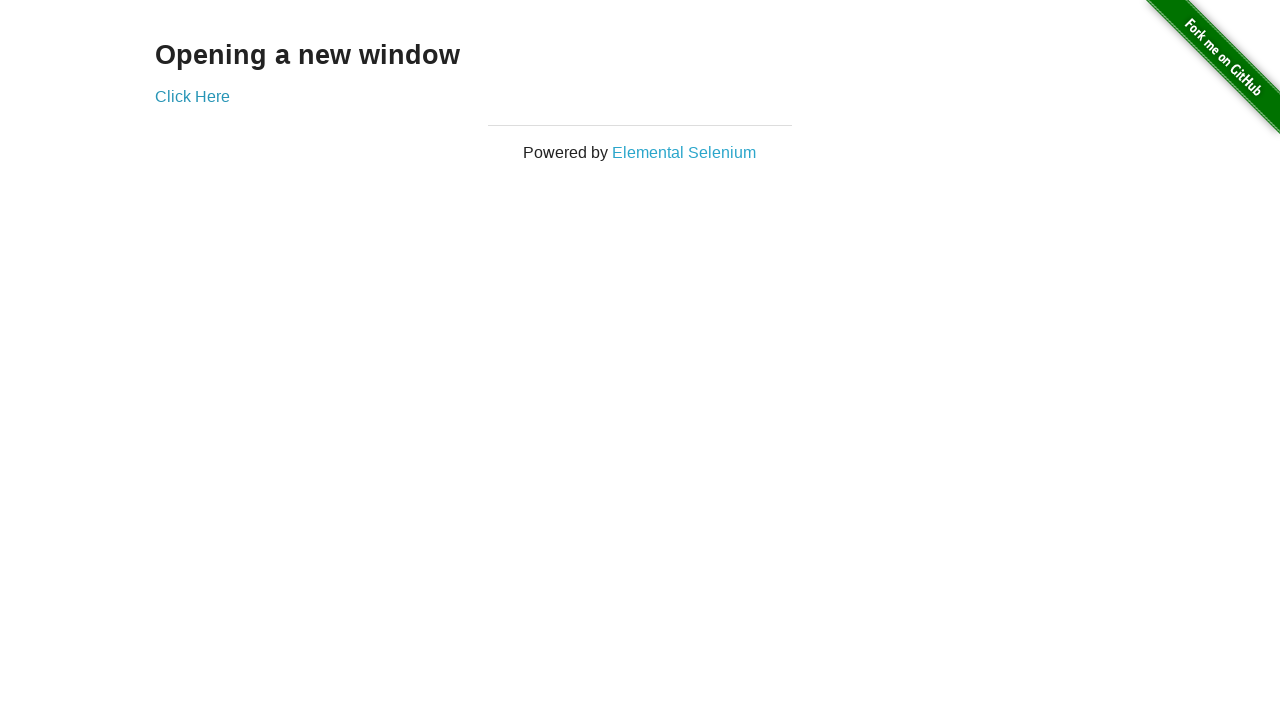

Scrolled main page to bottom
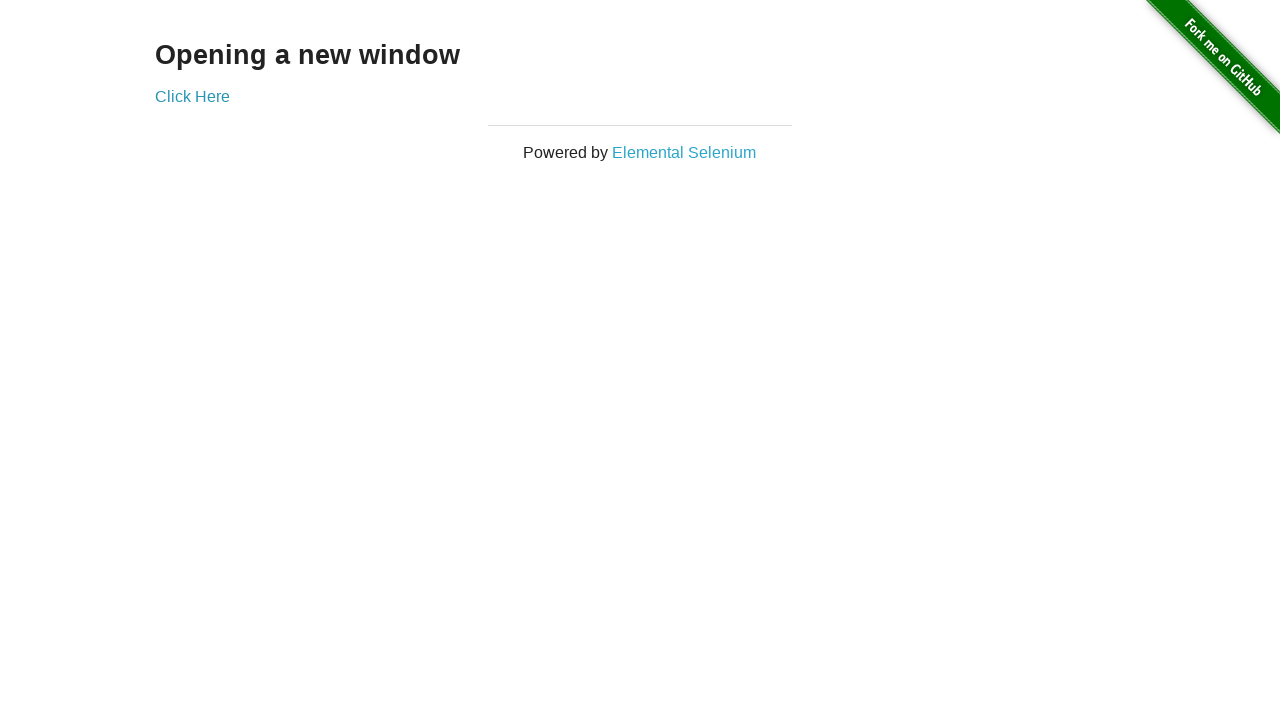

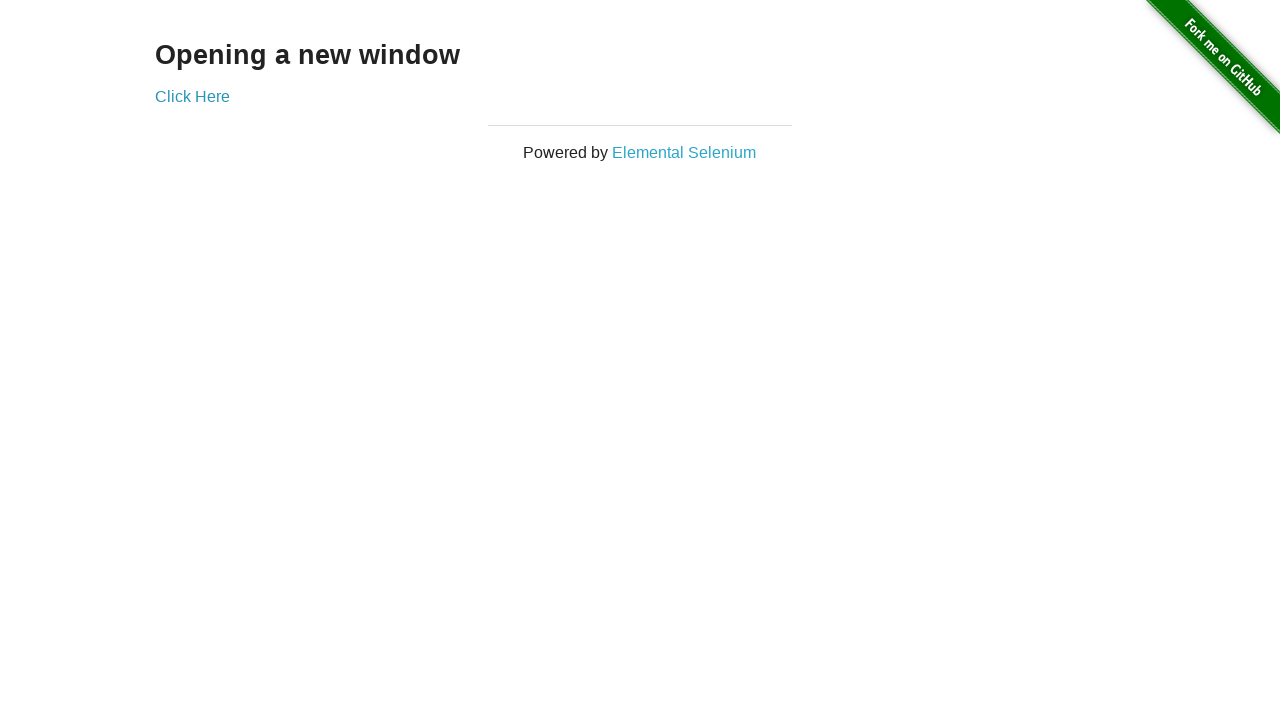